Adds a todo item then modifies it by double-clicking and editing

Starting URL: https://todomvc.com/

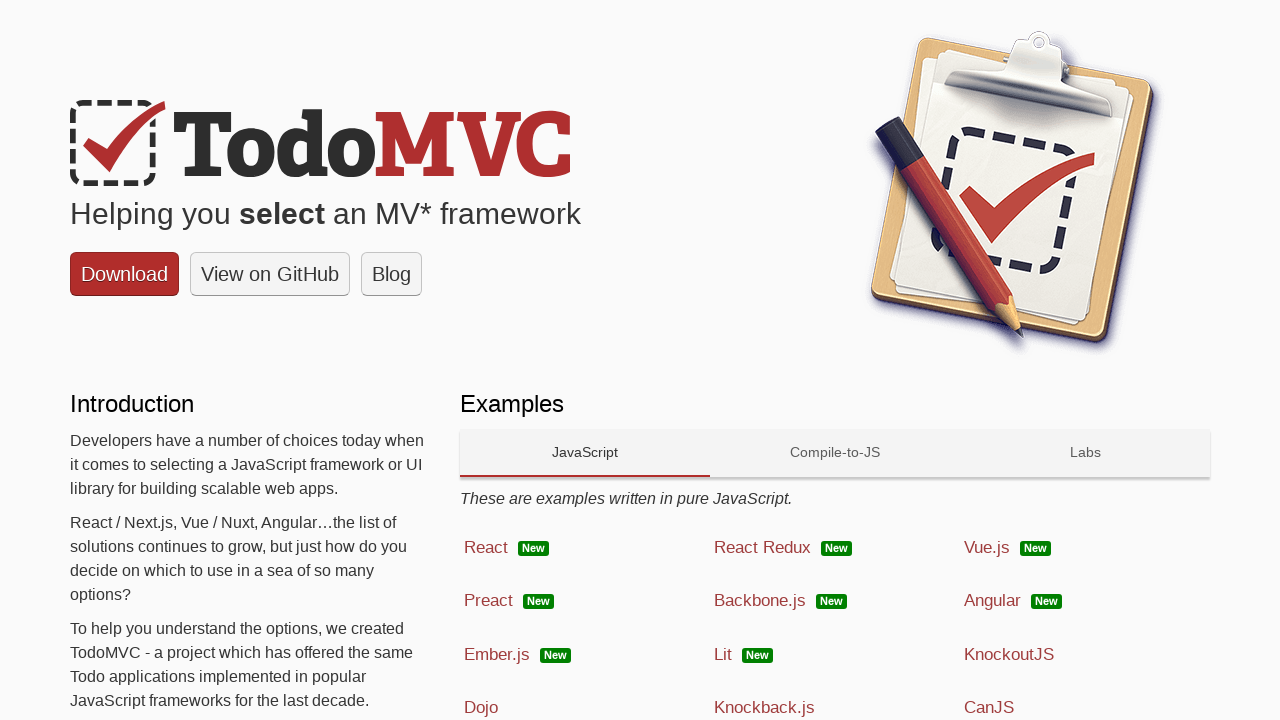

Clicked to navigate to React framework at (585, 548) on a[href='examples/react/dist/']
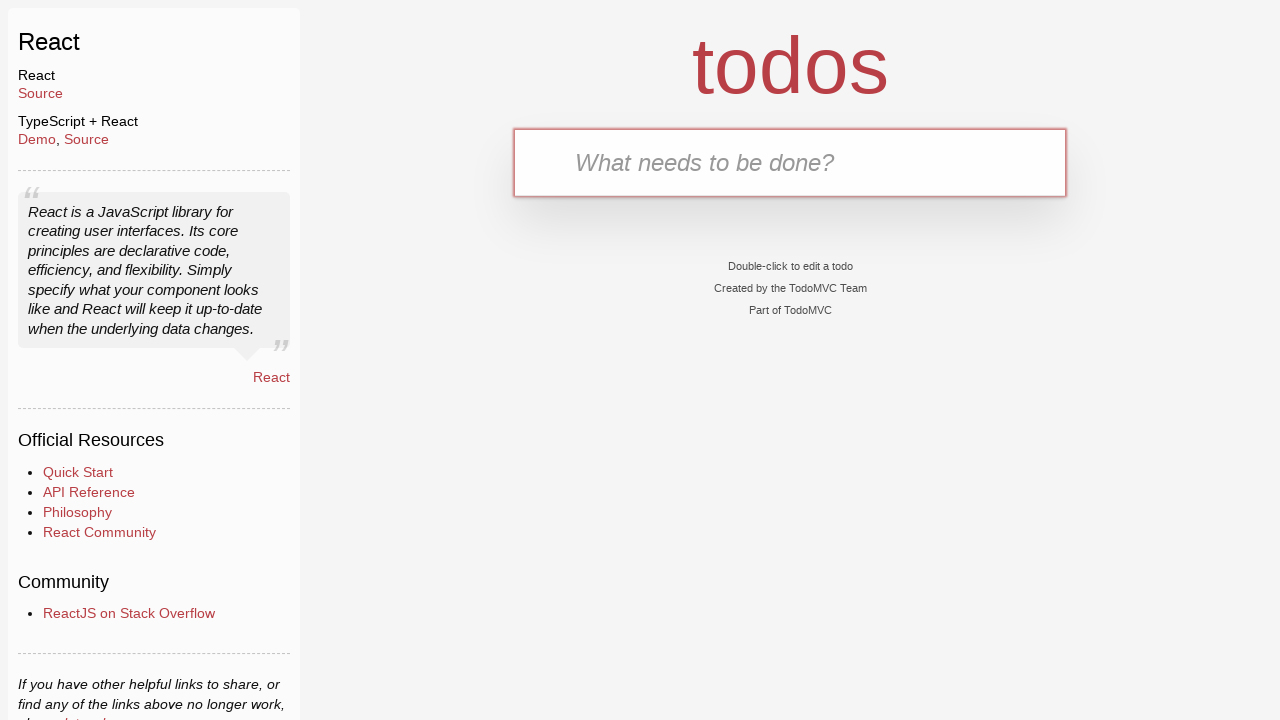

Clicked on todo input field at (790, 162) on #todo-input
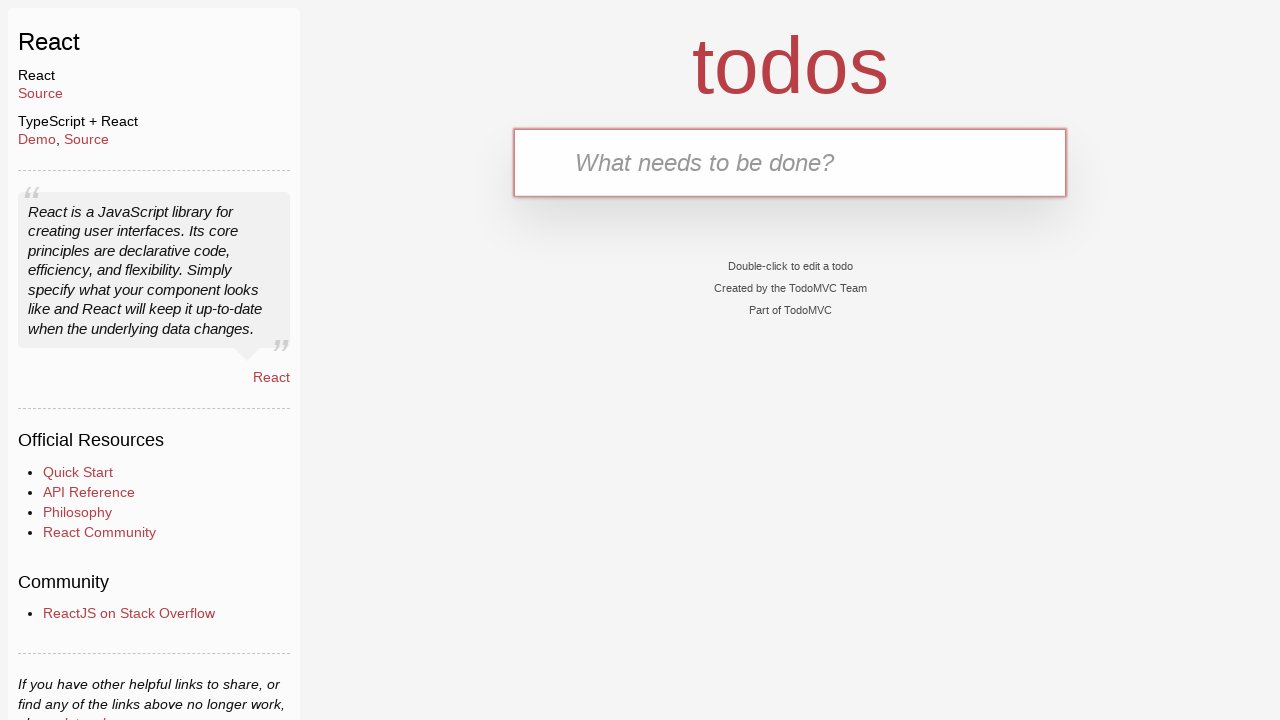

Filled todo input with 'Walk the dog' on #todo-input
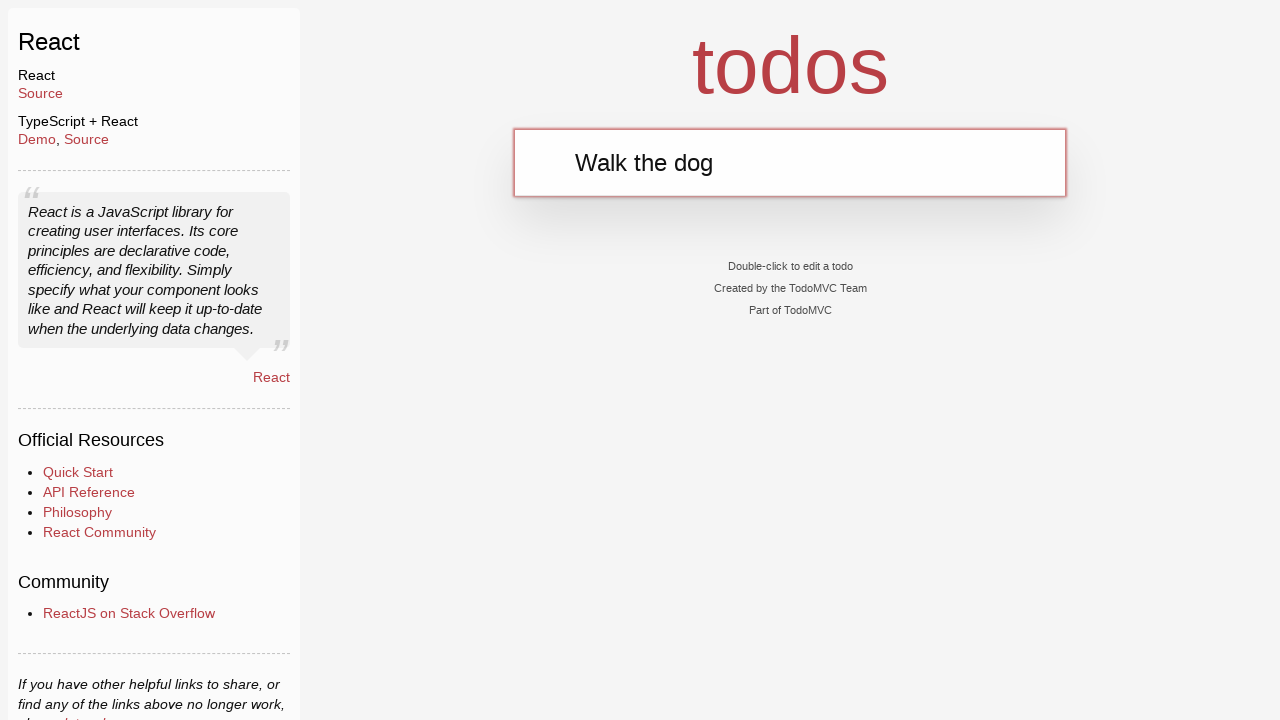

Pressed Enter to add todo item on #todo-input
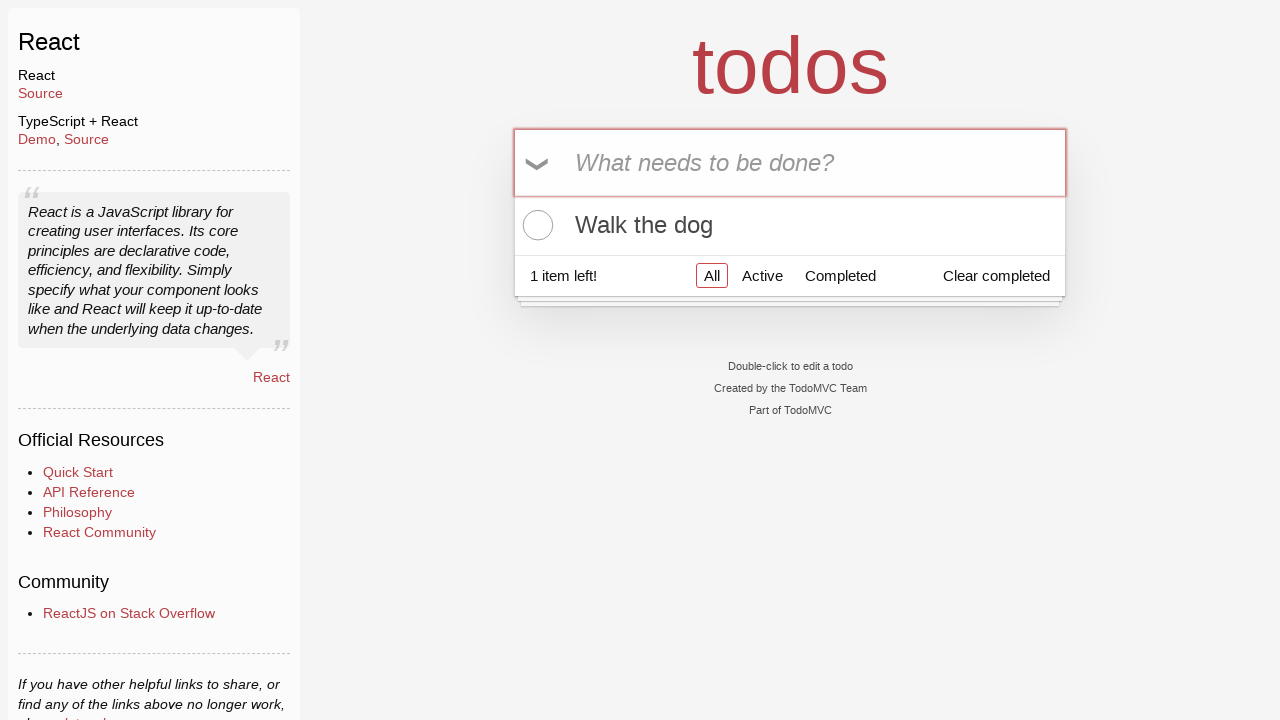

Located first todo item label
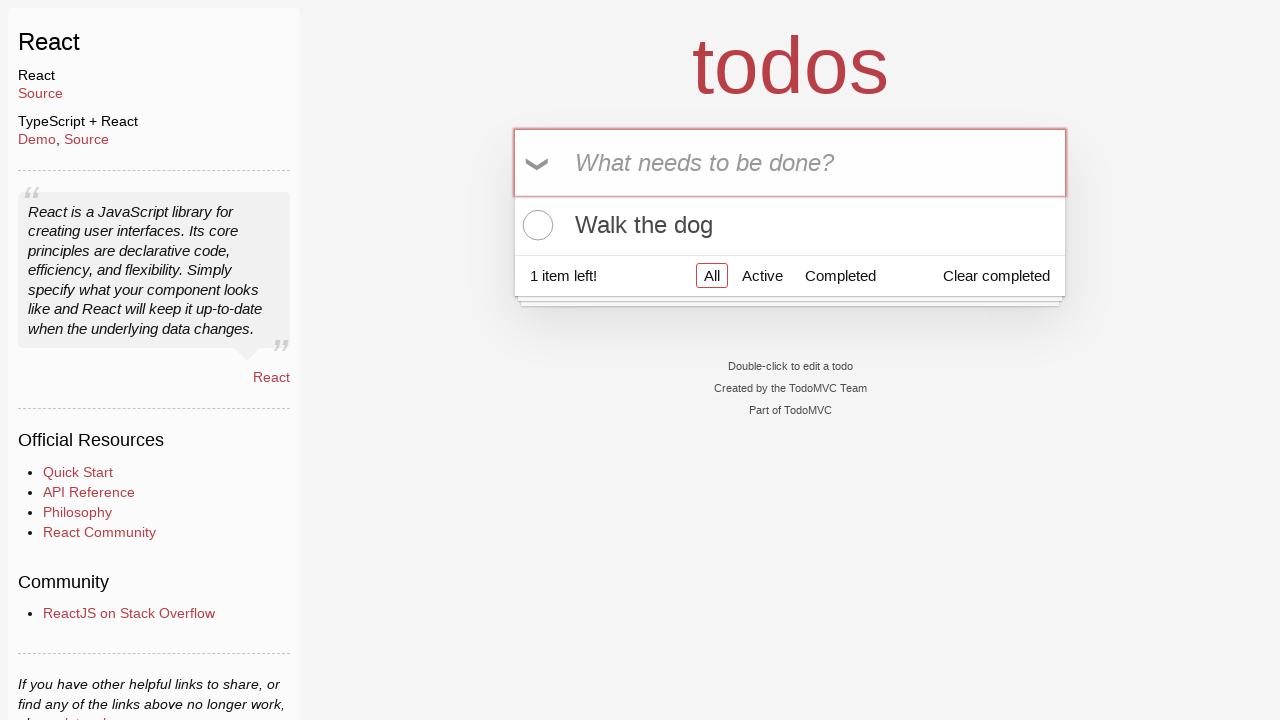

Double-clicked on todo item to enter edit mode at (790, 225) on li:nth-child(1) label
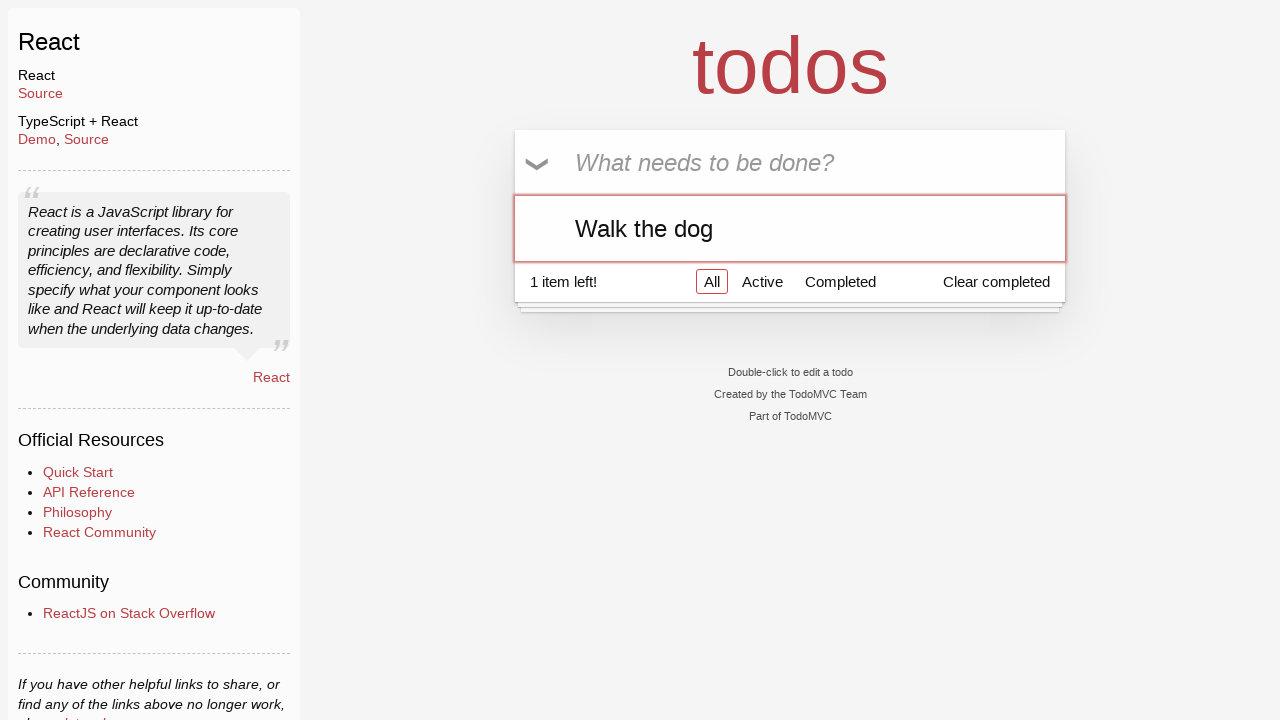

Typed ' again' to modify todo text on .input-container:nth-child(1) > #todo-input
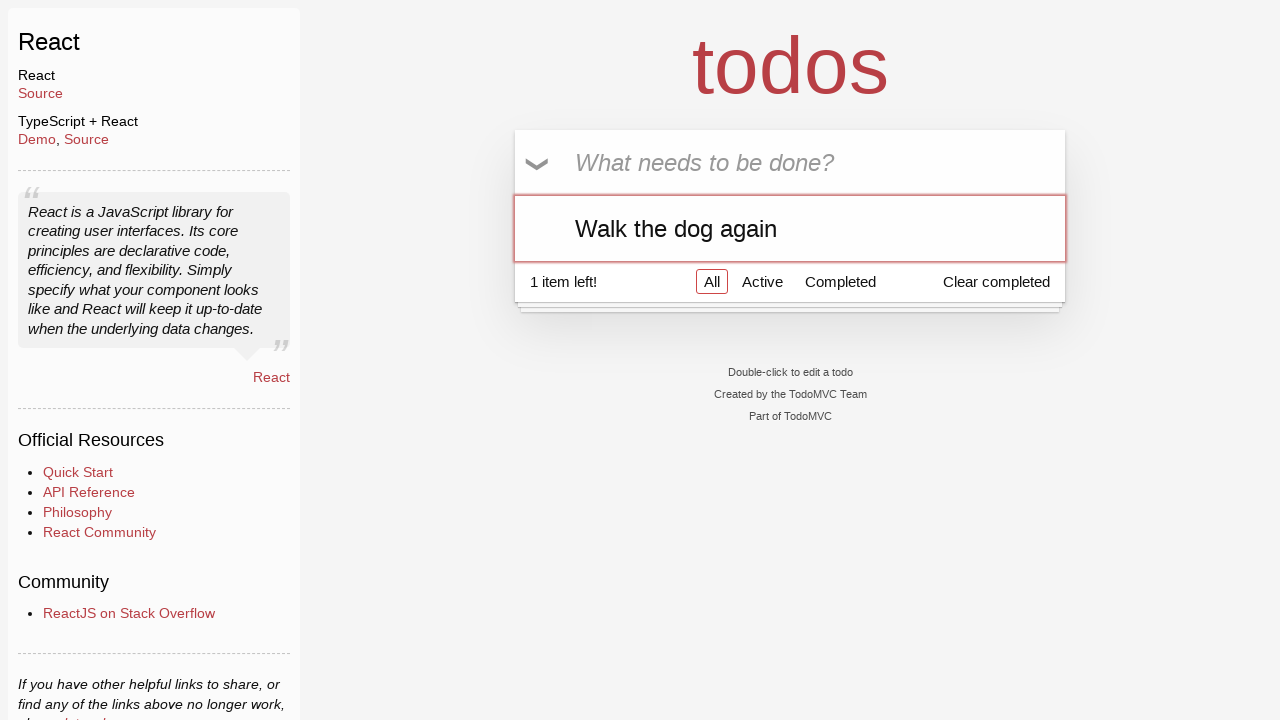

Pressed Enter to confirm todo modification on .input-container:nth-child(1) > #todo-input
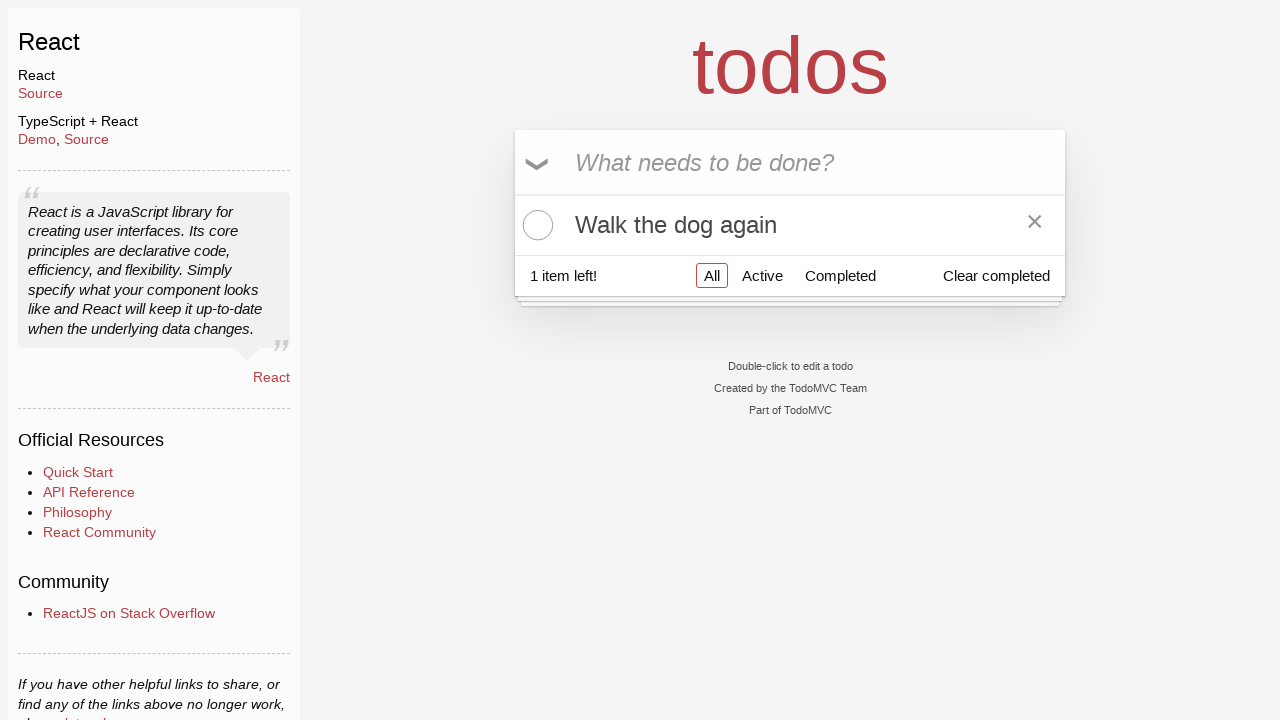

Located modified todo item to verify changes
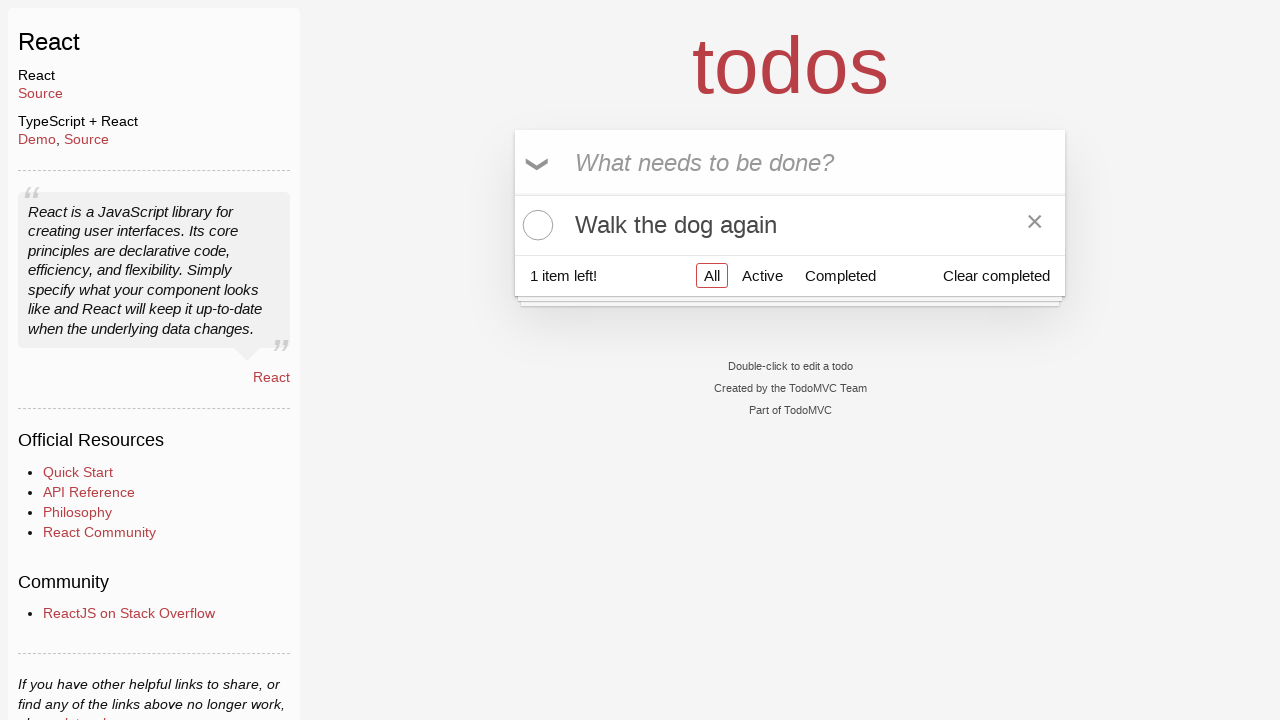

Verified that todo item text is 'Walk the dog again'
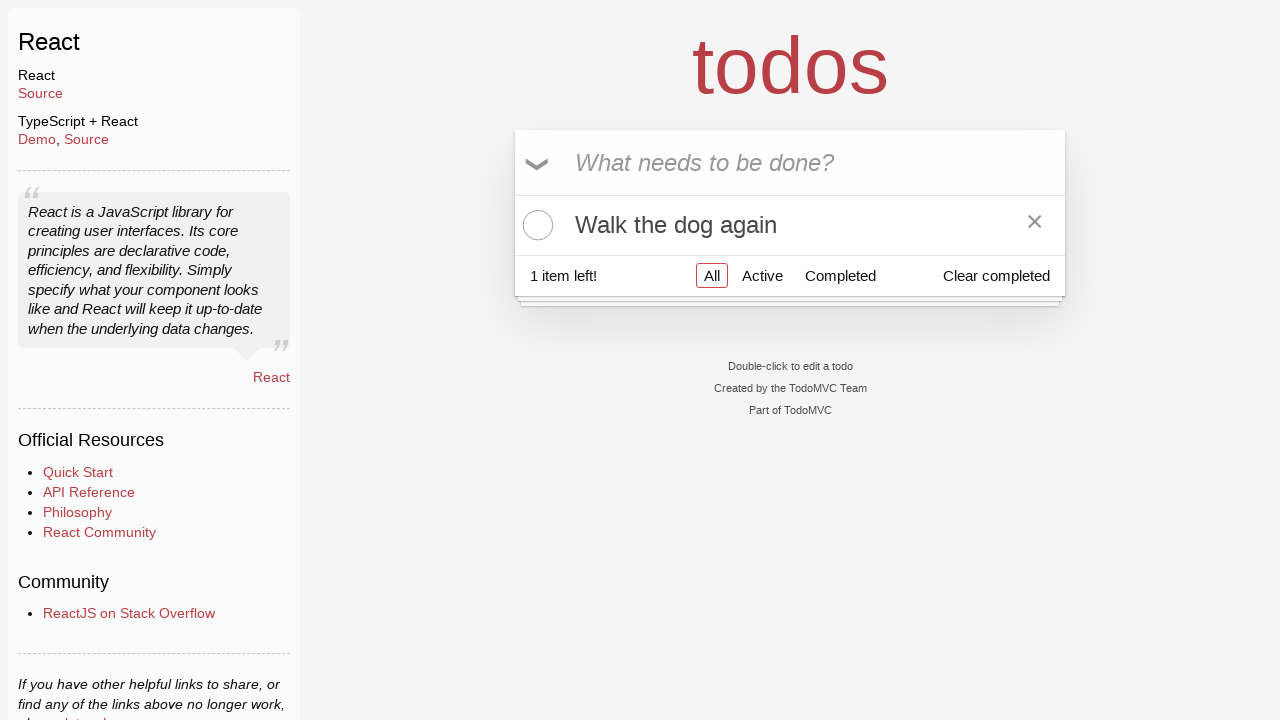

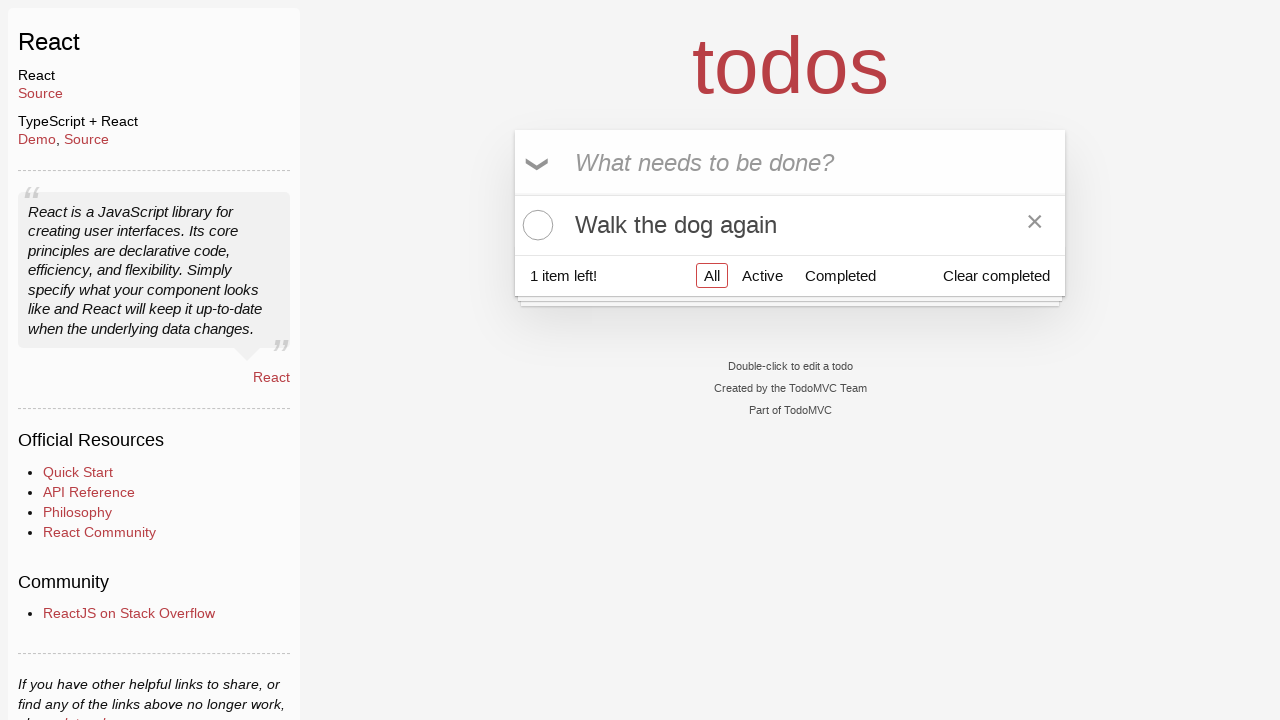